Navigates to Rediff Mail login page and verifies the page loads by checking for page content

Starting URL: https://mail.rediff.com/cgi-bin/login.cgi

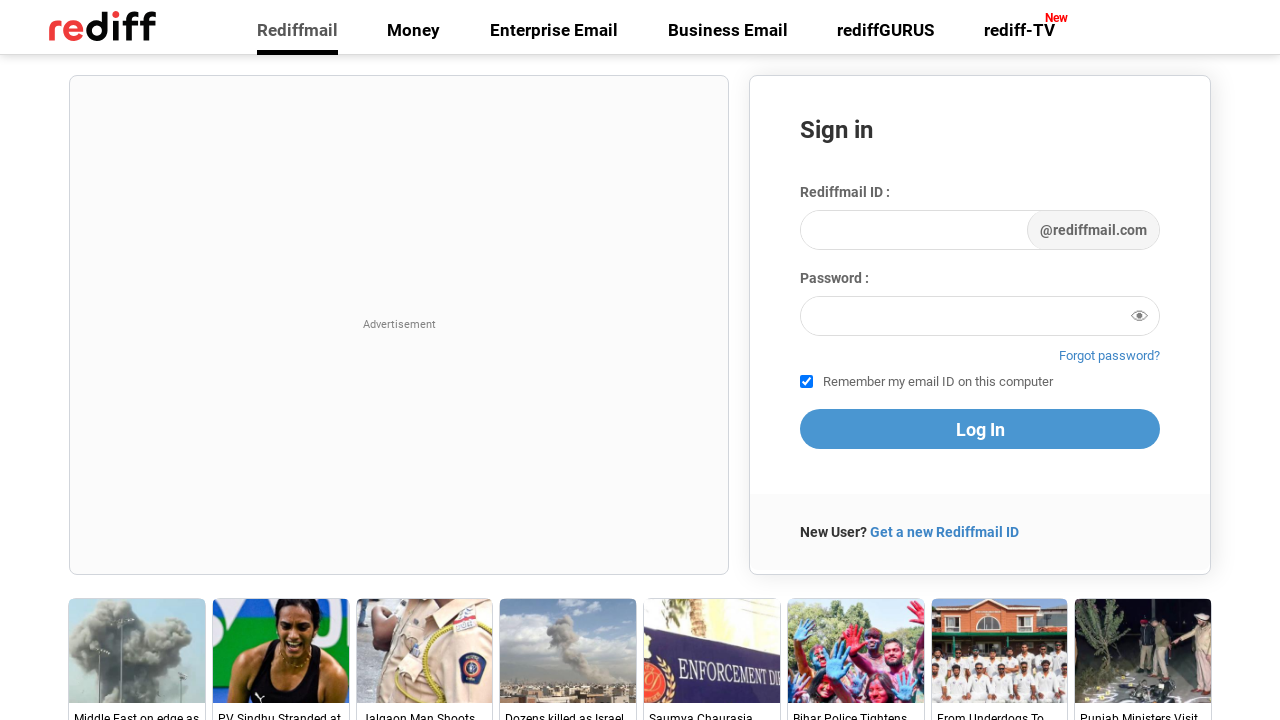

Navigated to Rediff Mail login page
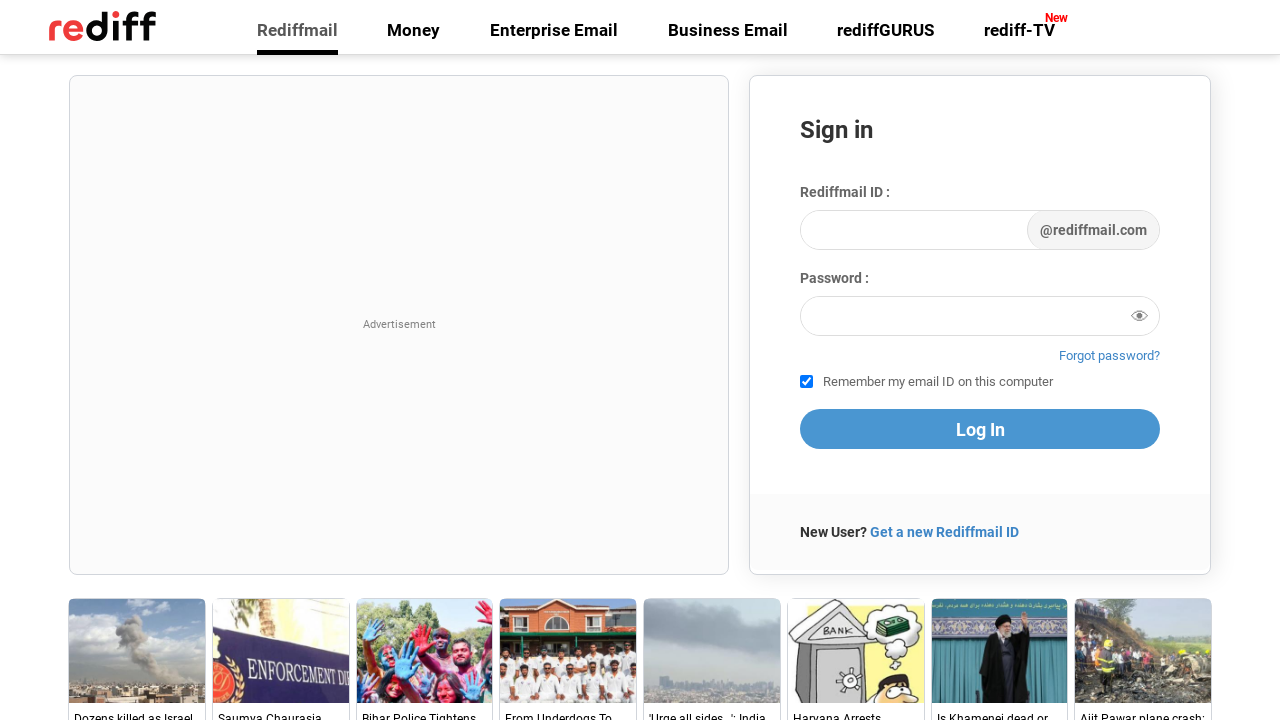

Page fully loaded - DOM content ready
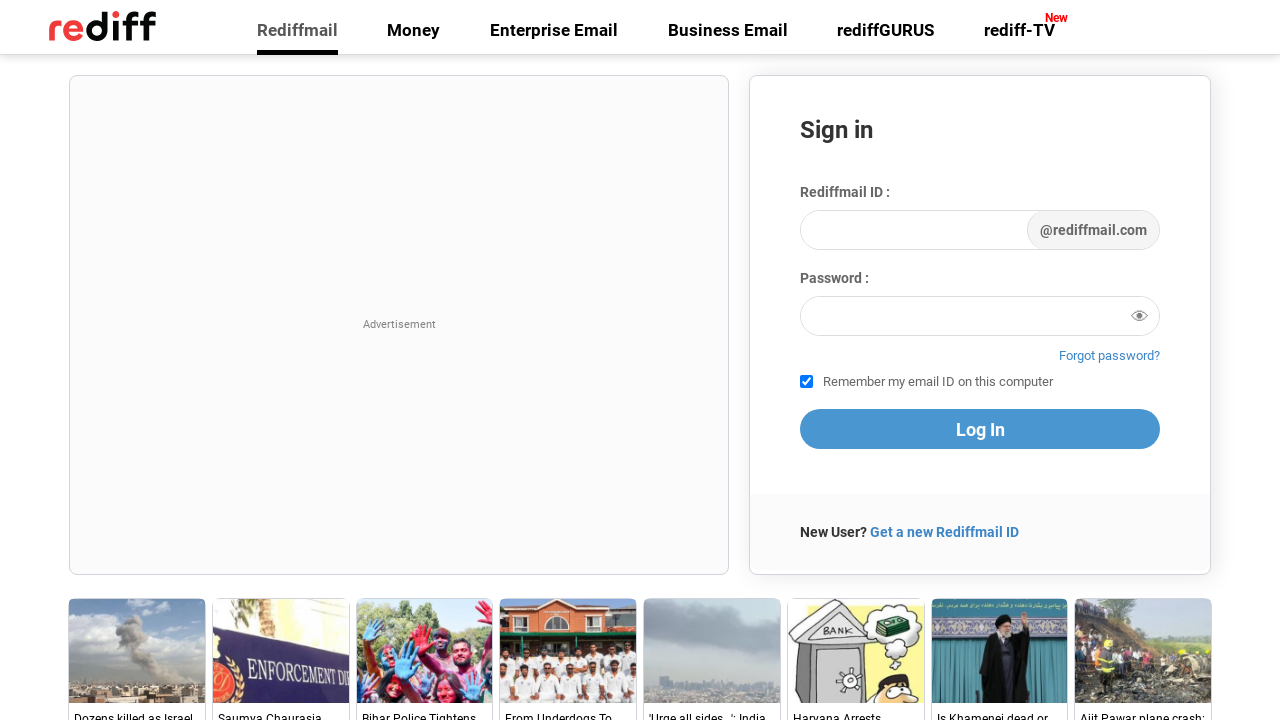

Retrieved page title: Rediffmail - Free Email for Login with Secure Access
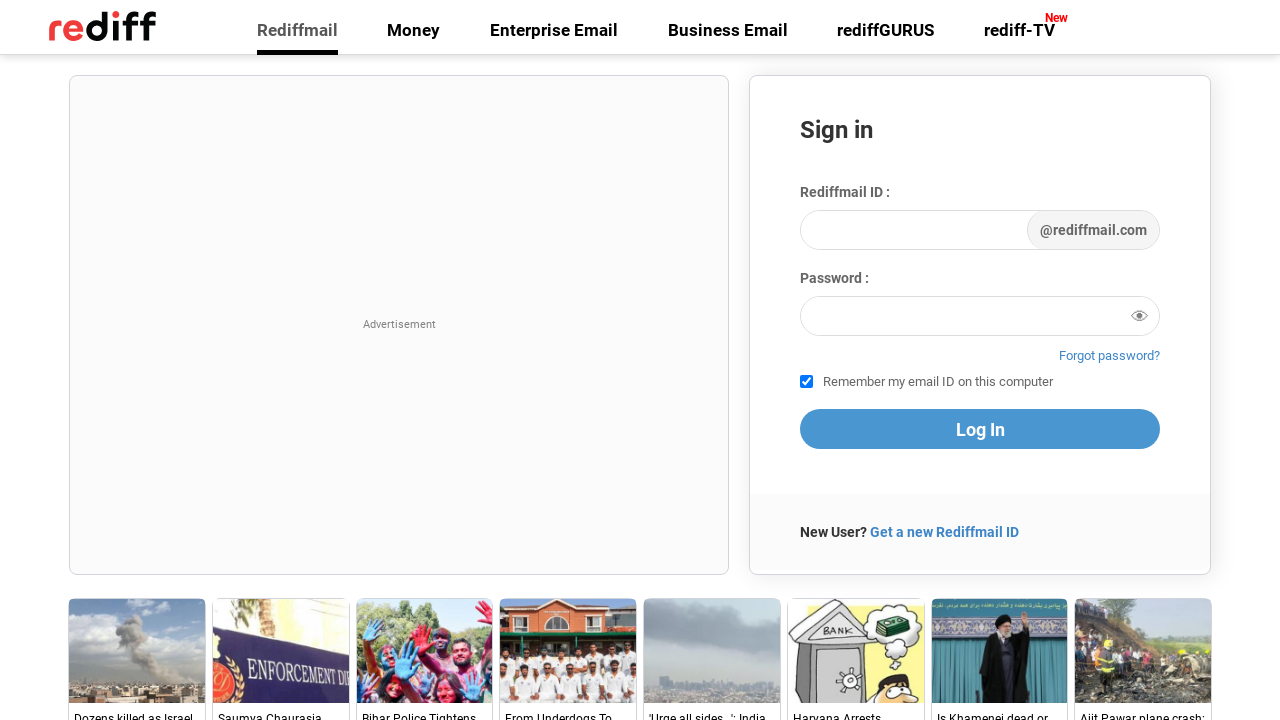

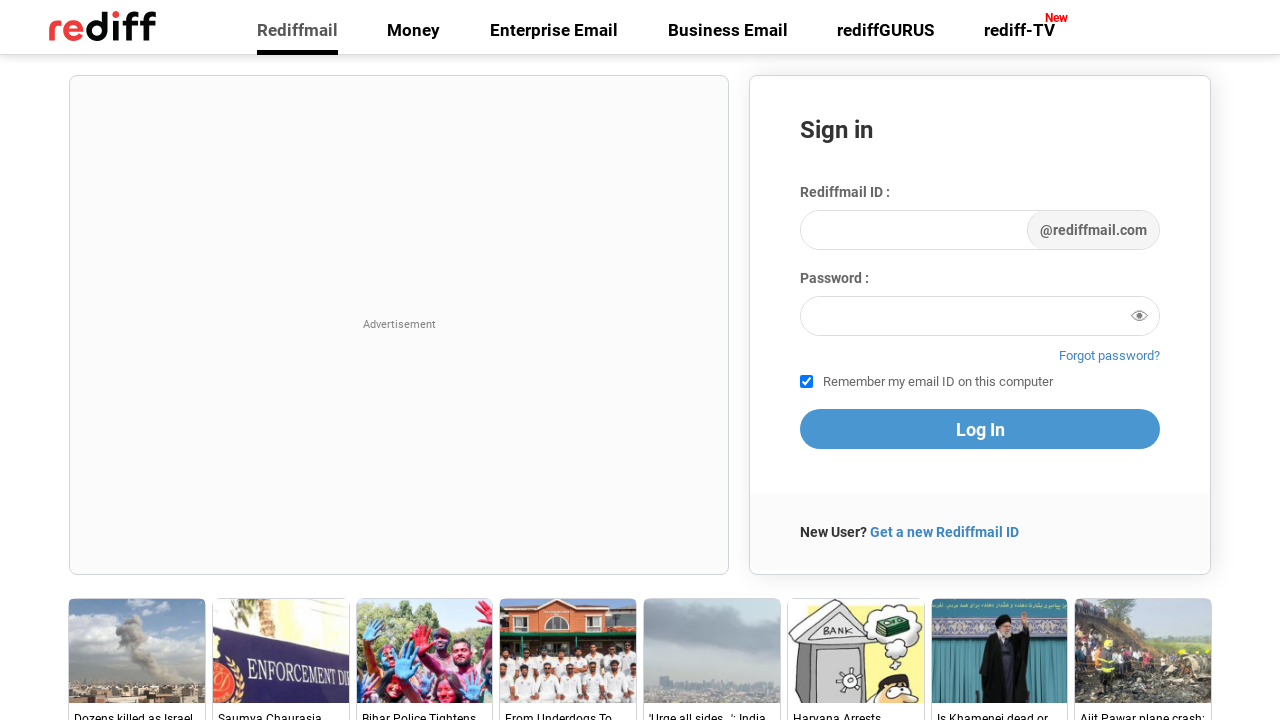